Waits for a timer button to become enabled/clickable and then clicks it

Starting URL: https://omayo.blogspot.com/

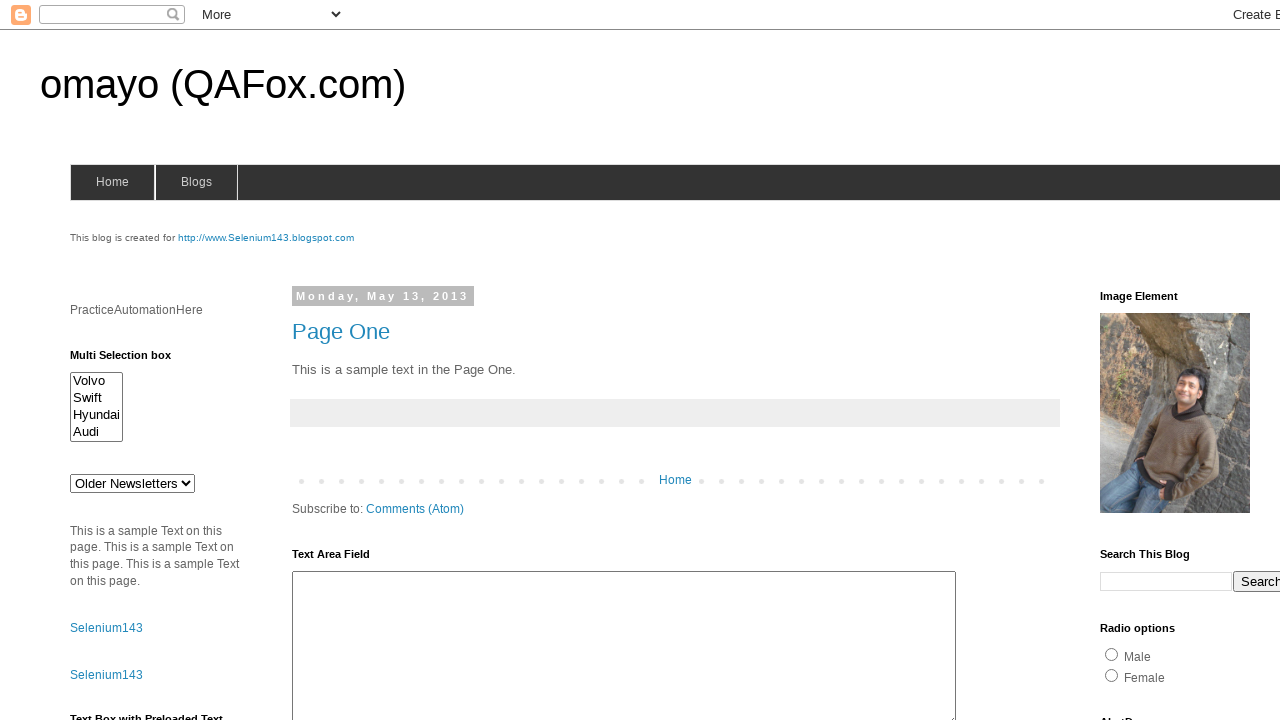

Waited for timer button to become enabled (no longer disabled)
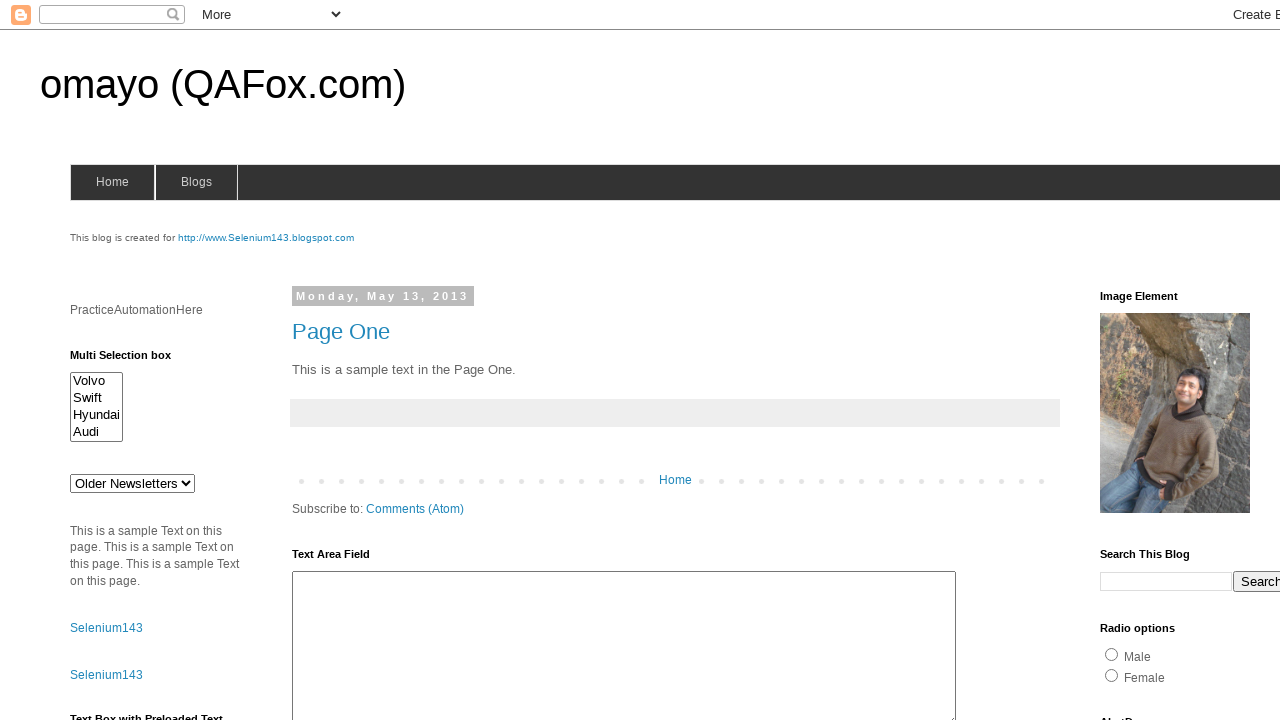

Clicked the now-enabled timer button at (100, 361) on #timerButton
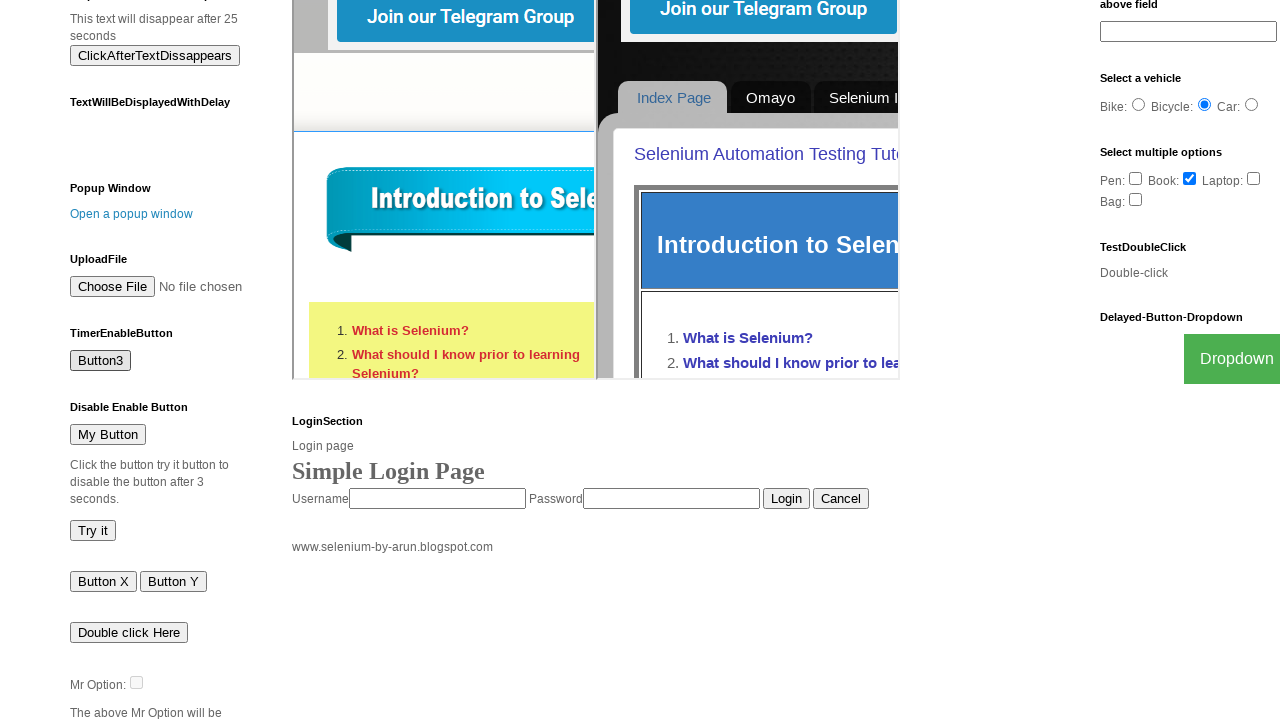

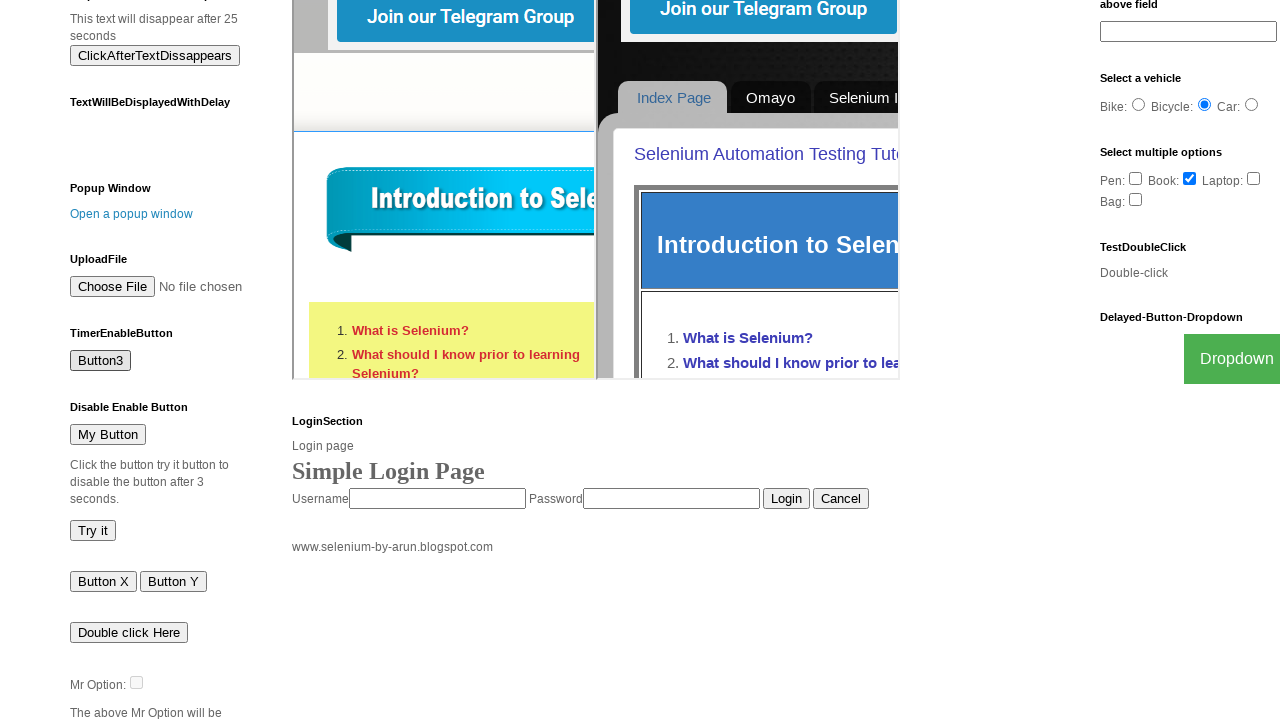